Tests selecting random non-consecutive numbers (1, 3, 5, 7, 9) while holding Control key.

Starting URL: https://automationfc.github.io/jquery-selectable/

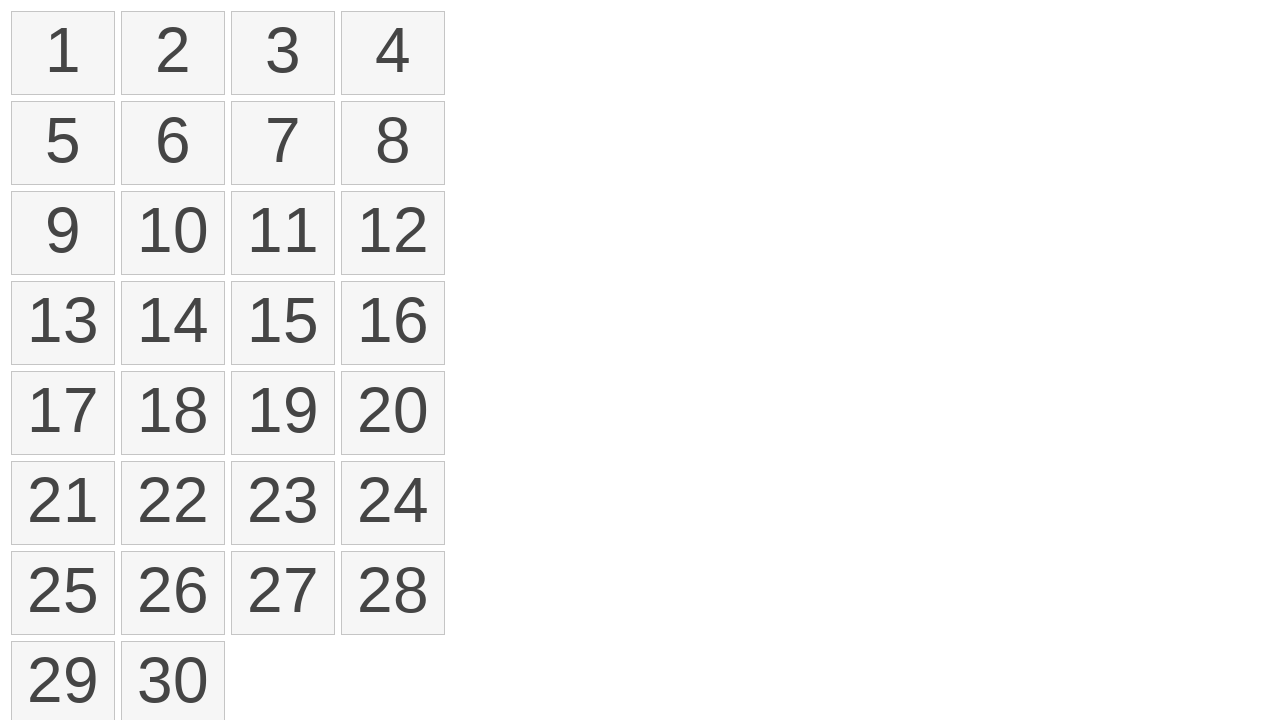

Pressed and held Control key
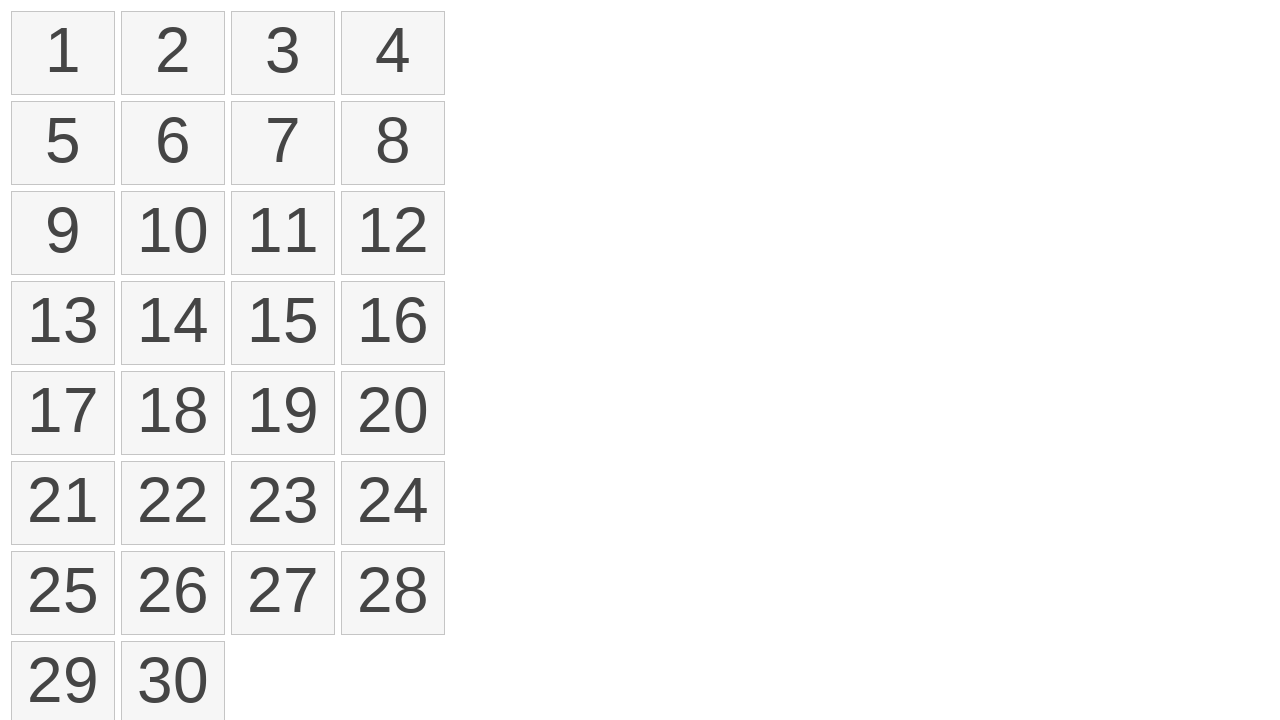

Clicked item 1 while holding Control at (63, 53) on ol#selectable > li >> nth=0
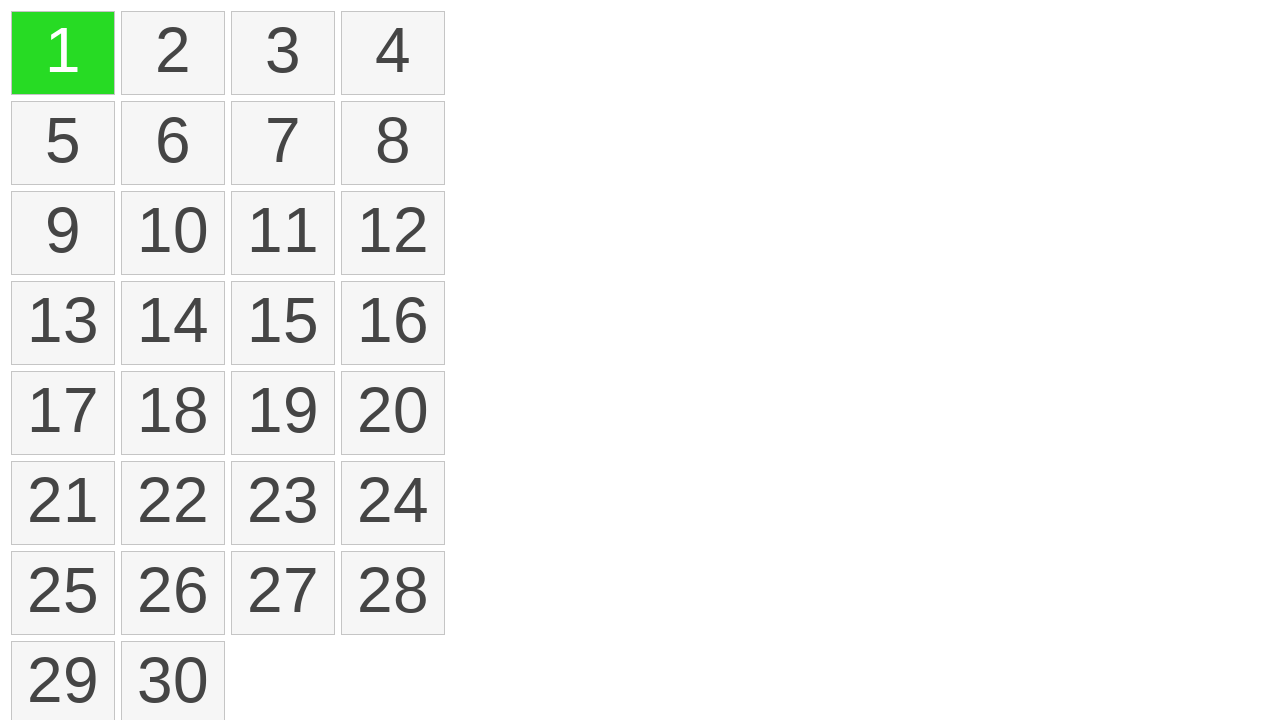

Clicked item 3 while holding Control at (283, 53) on ol#selectable > li >> nth=2
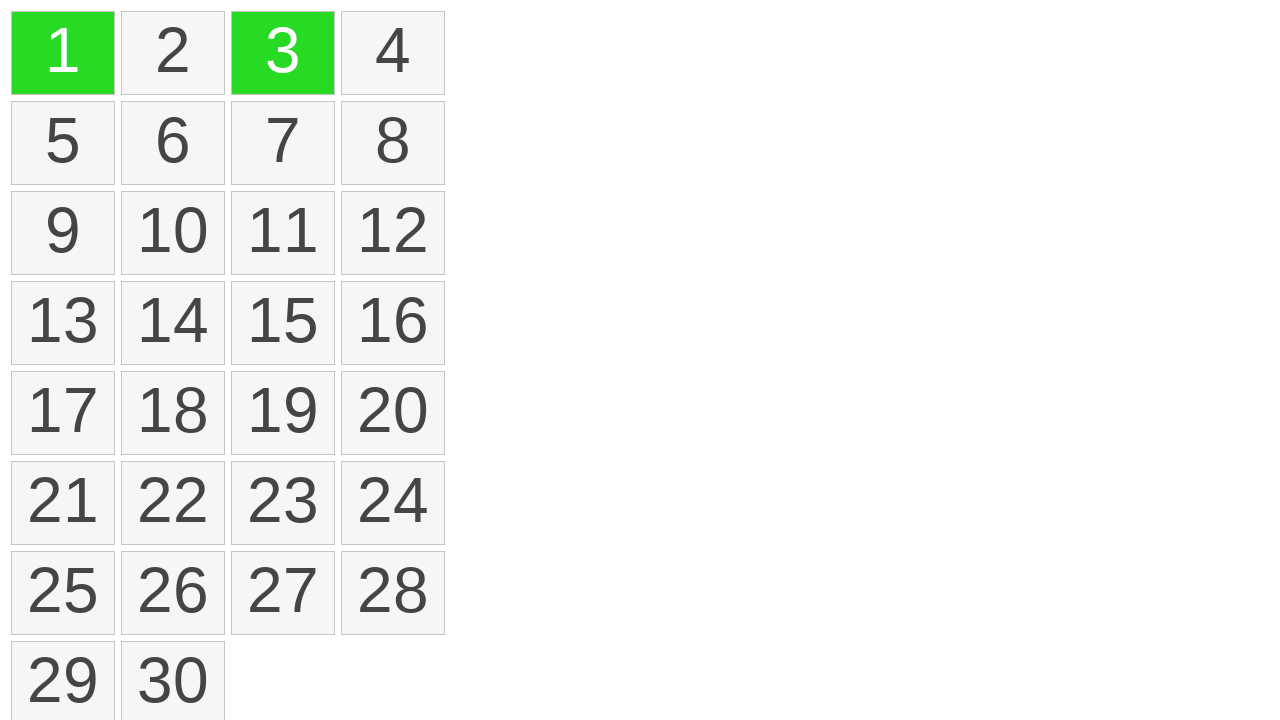

Clicked item 5 while holding Control at (63, 143) on ol#selectable > li >> nth=4
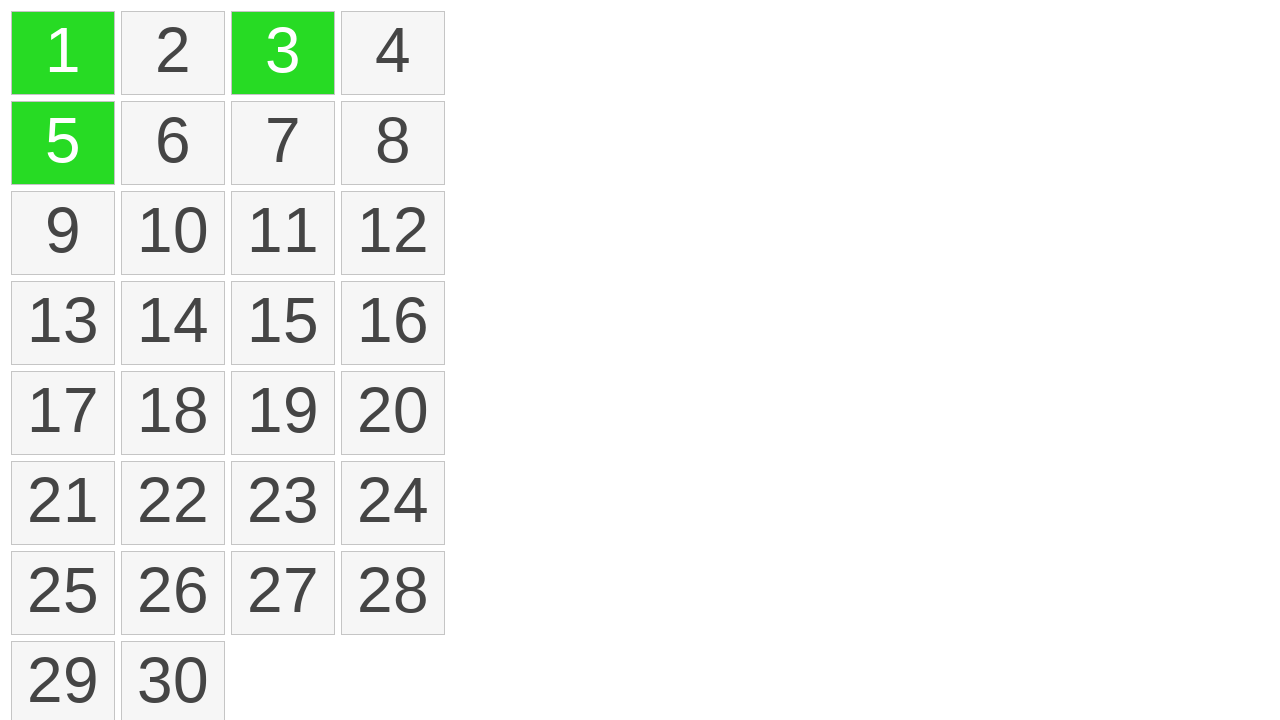

Clicked item 7 while holding Control at (283, 143) on ol#selectable > li >> nth=6
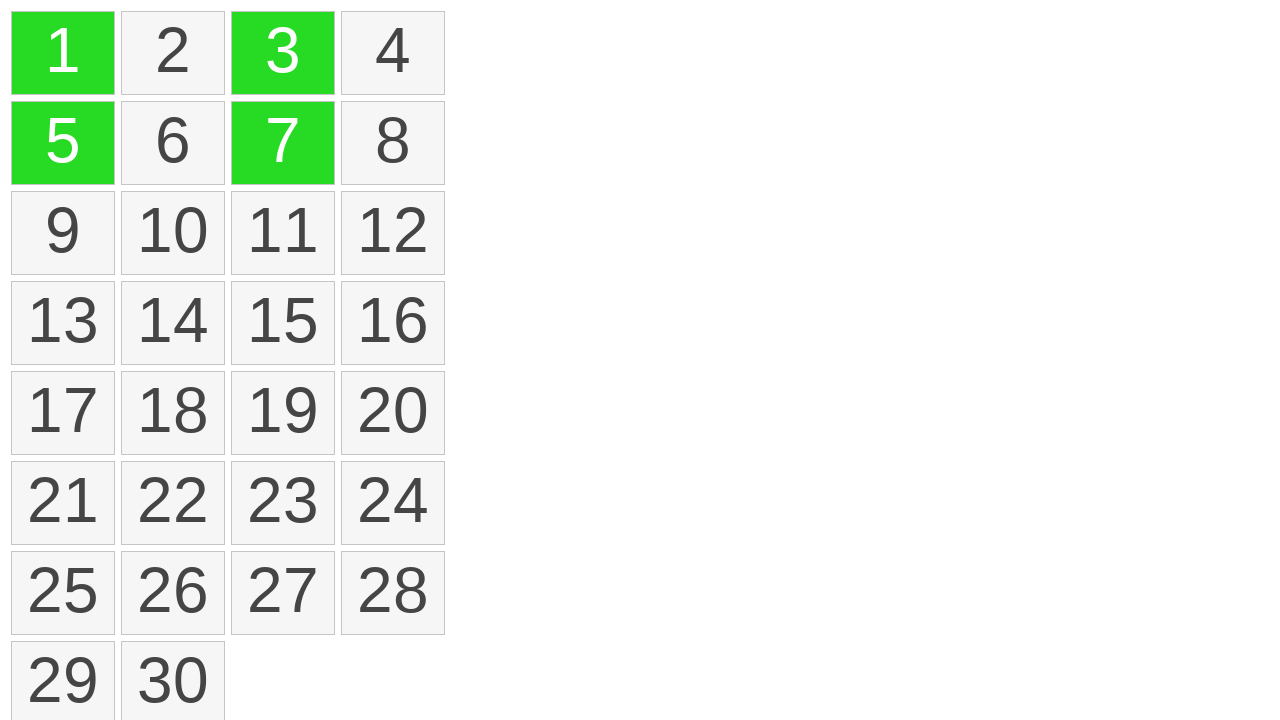

Clicked item 9 while holding Control at (63, 233) on ol#selectable > li >> nth=8
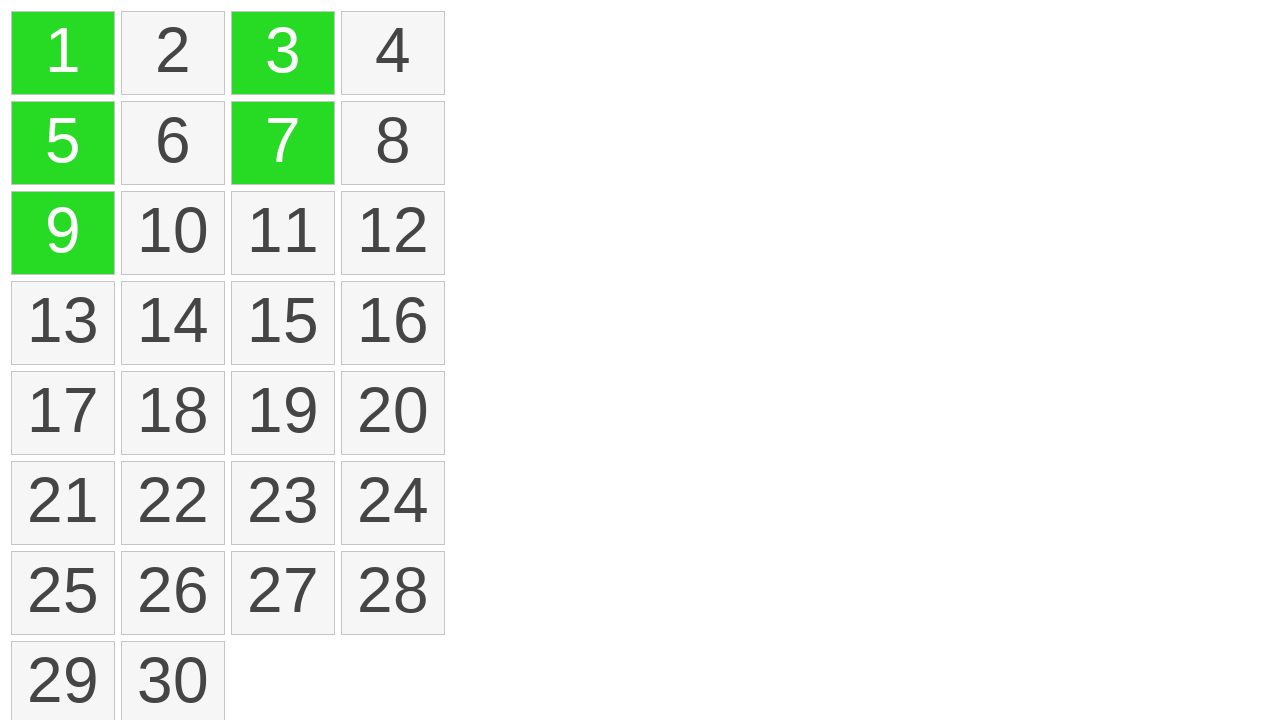

Released Control key
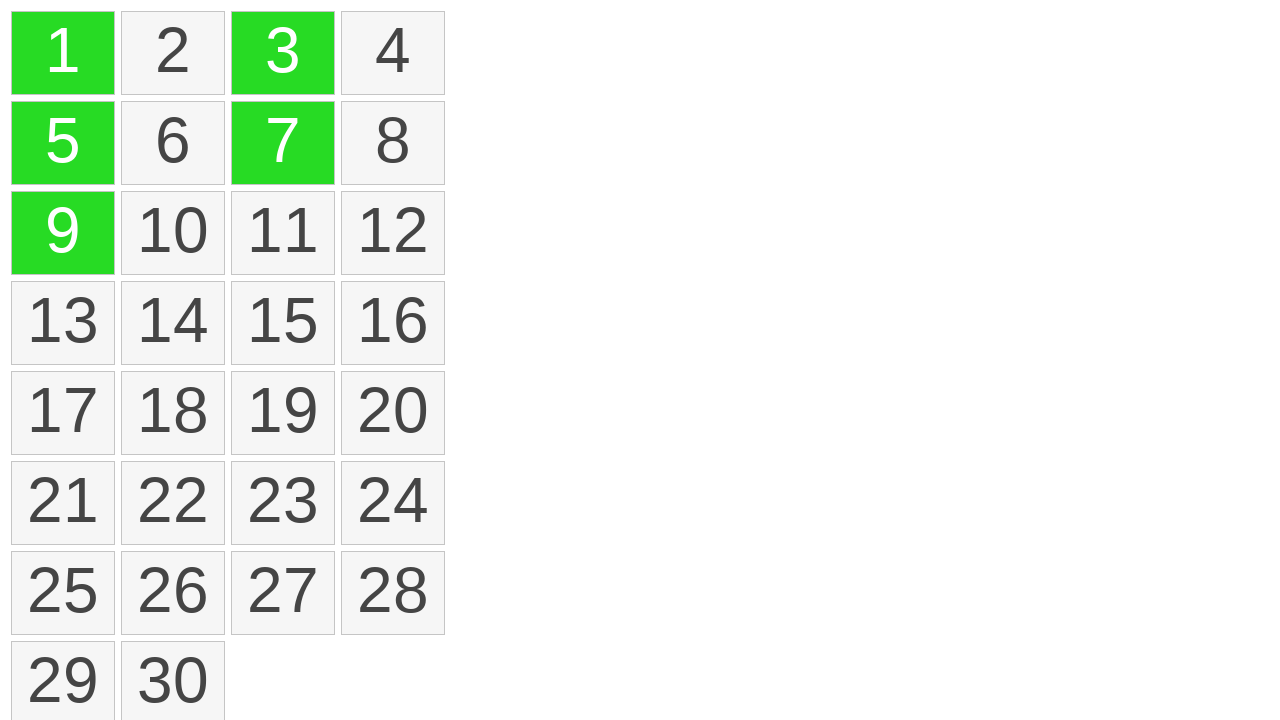

Counted selected items: 5
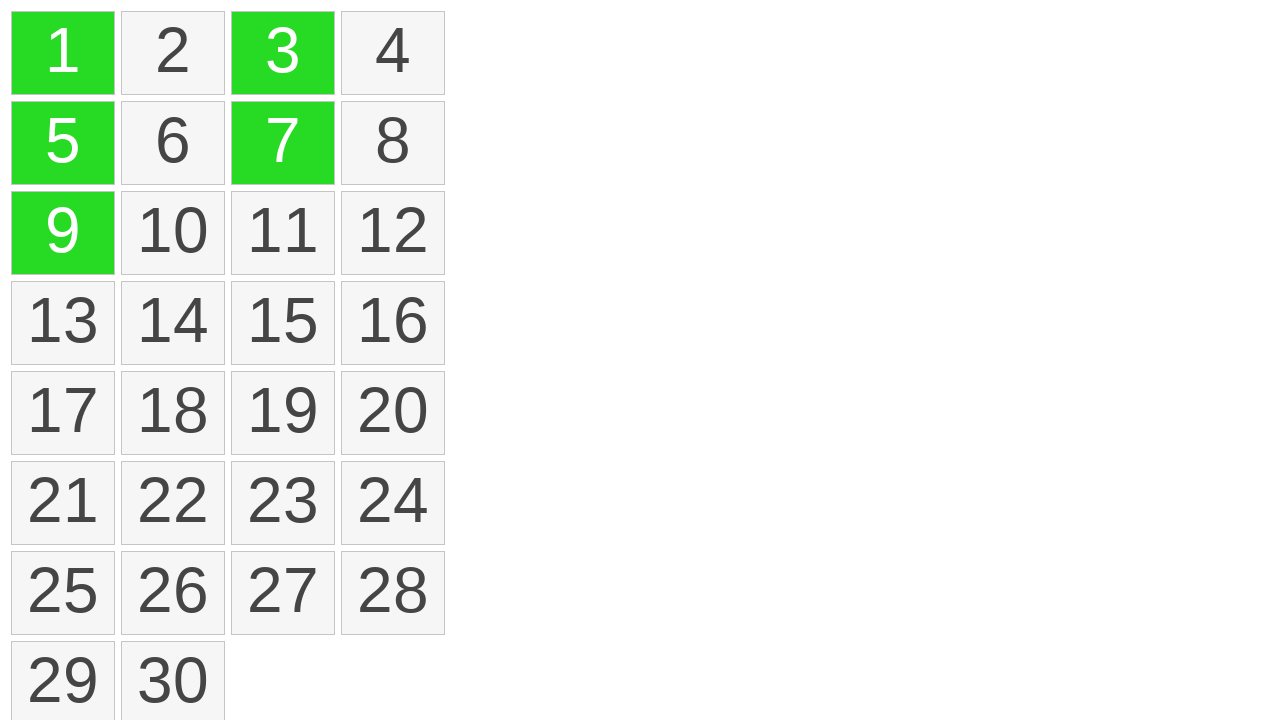

Verified that exactly 5 non-consecutive items are selected
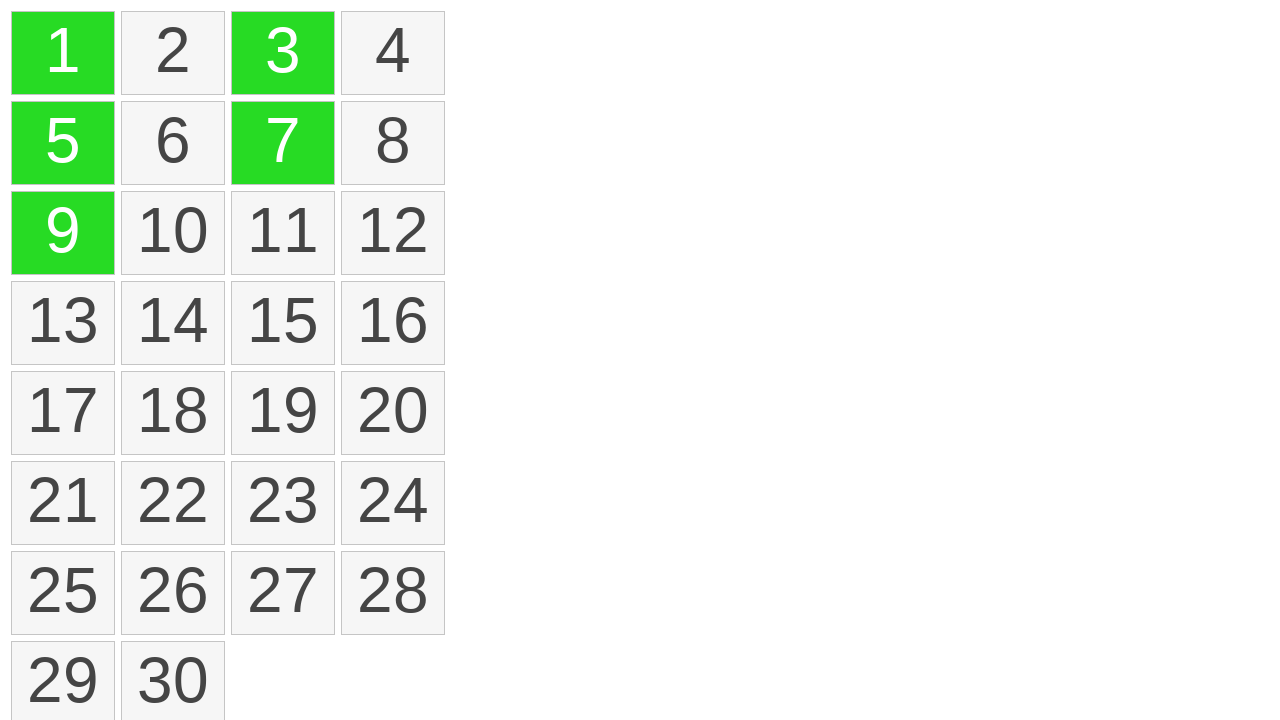

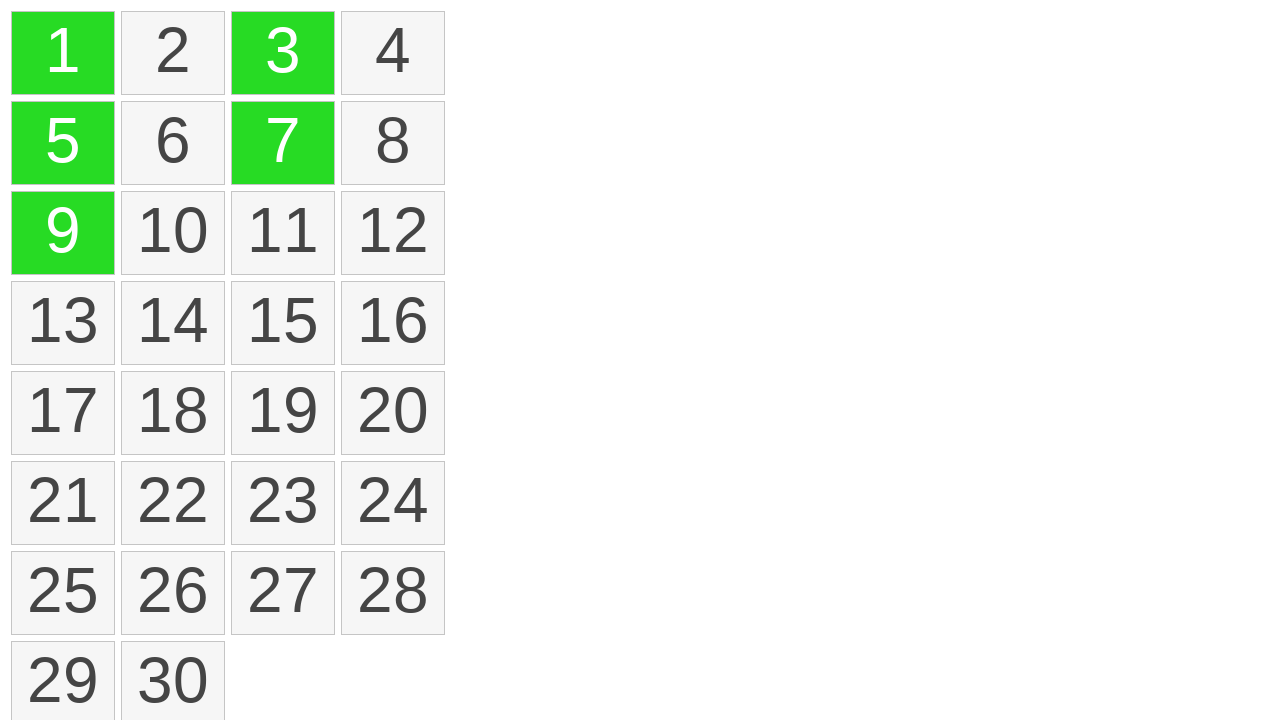